Tests the practice form on demoqa.com by filling in personal information including first name, last name, email, gender, phone number, hobbies selection, and address.

Starting URL: https://demoqa.com/automation-practice-form

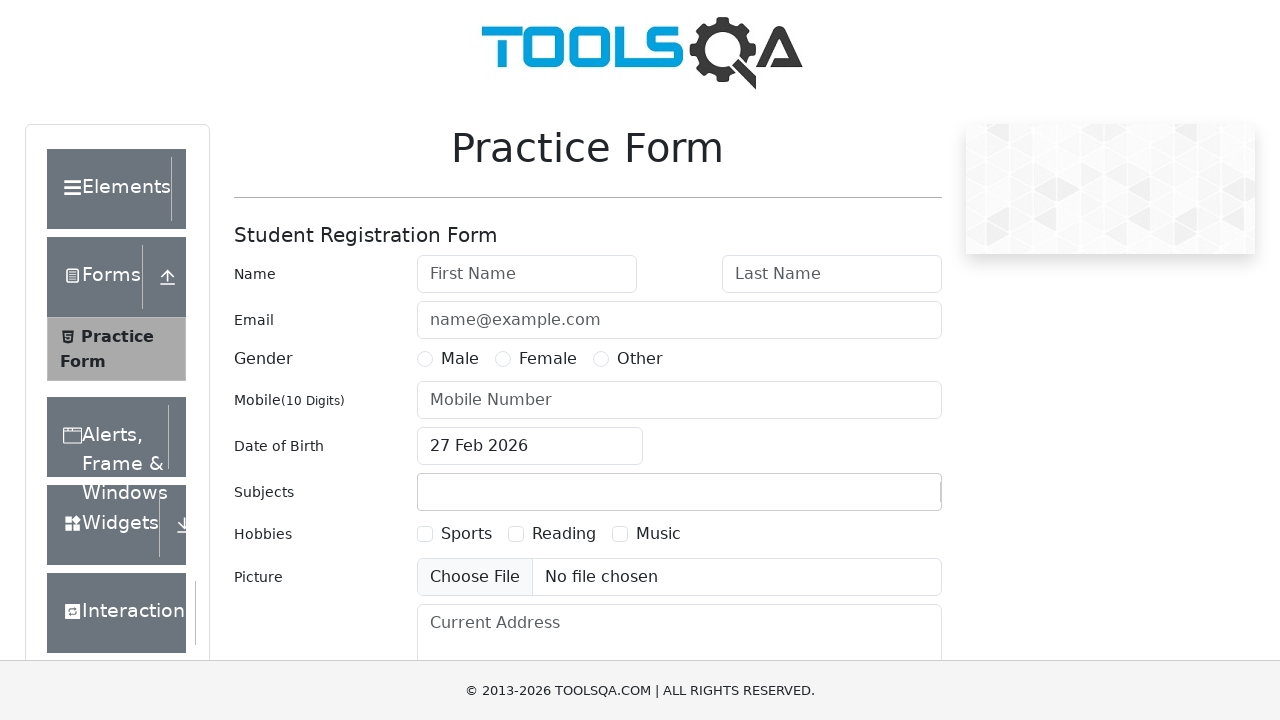

Filled first name field with 'Aidin' on #firstName
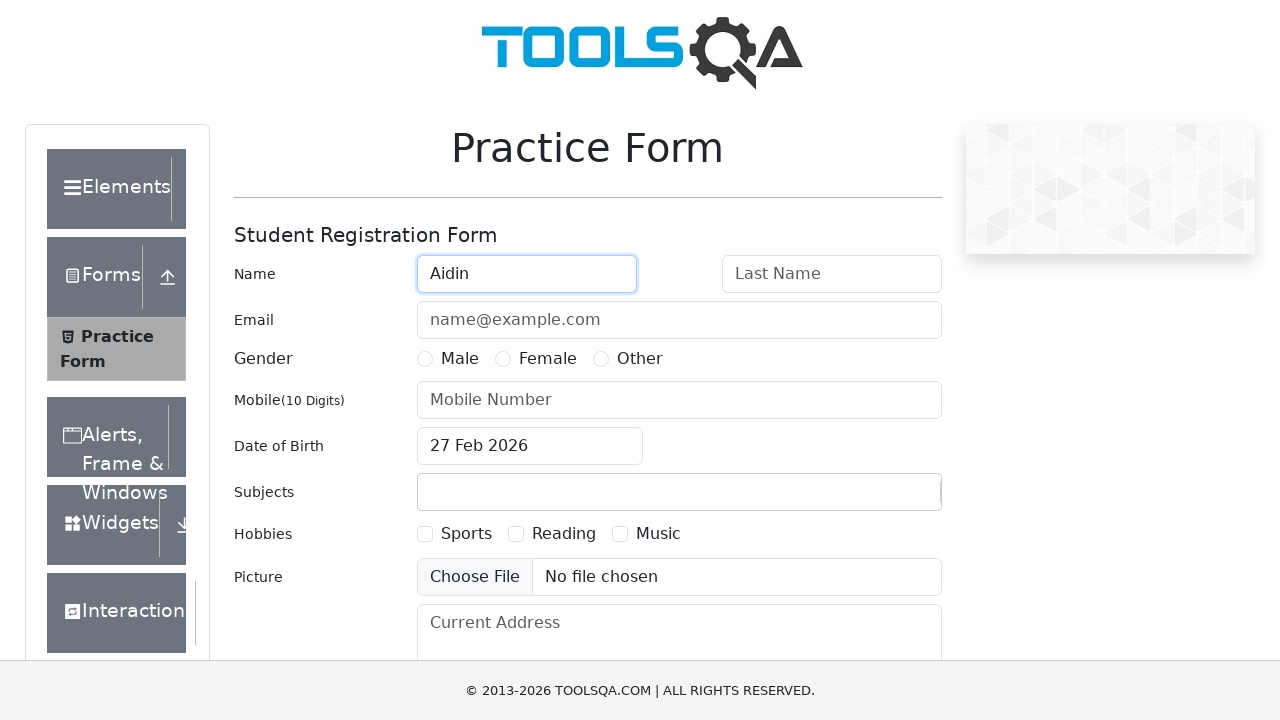

Filled last name field with 'Iskenderov' on #lastName
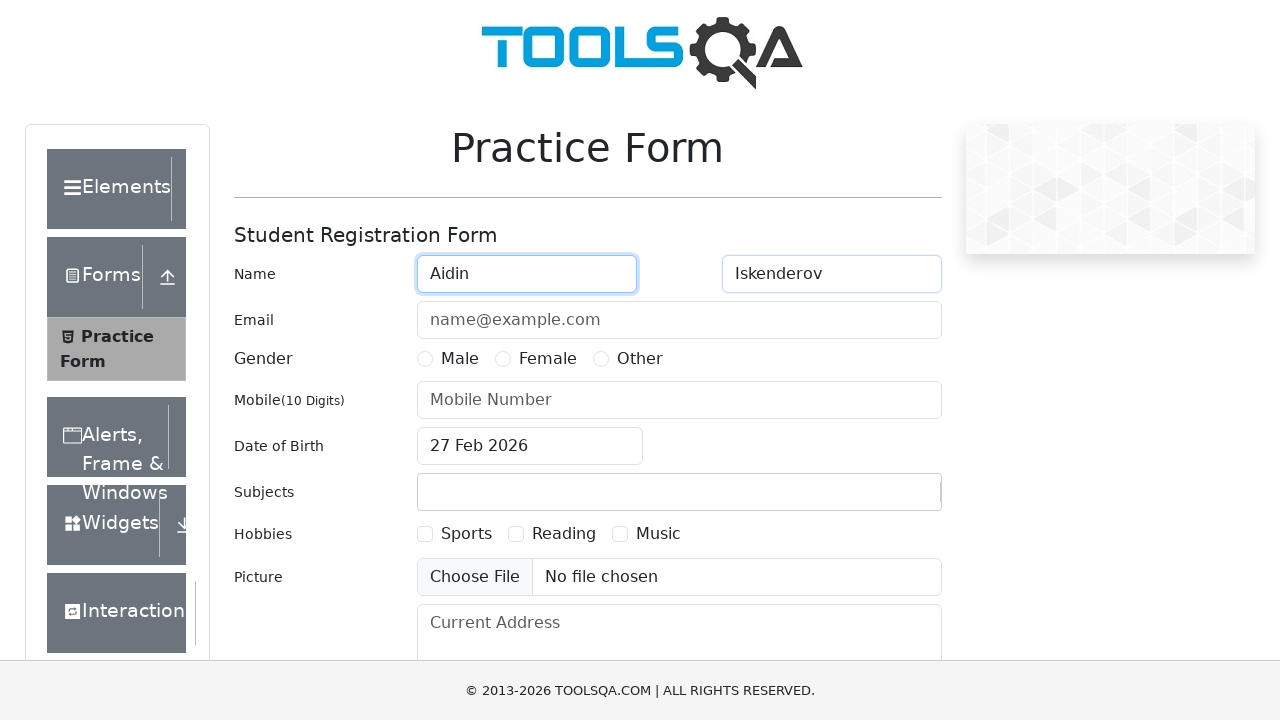

Filled email field with 'aidin@gmail.com' on #userEmail
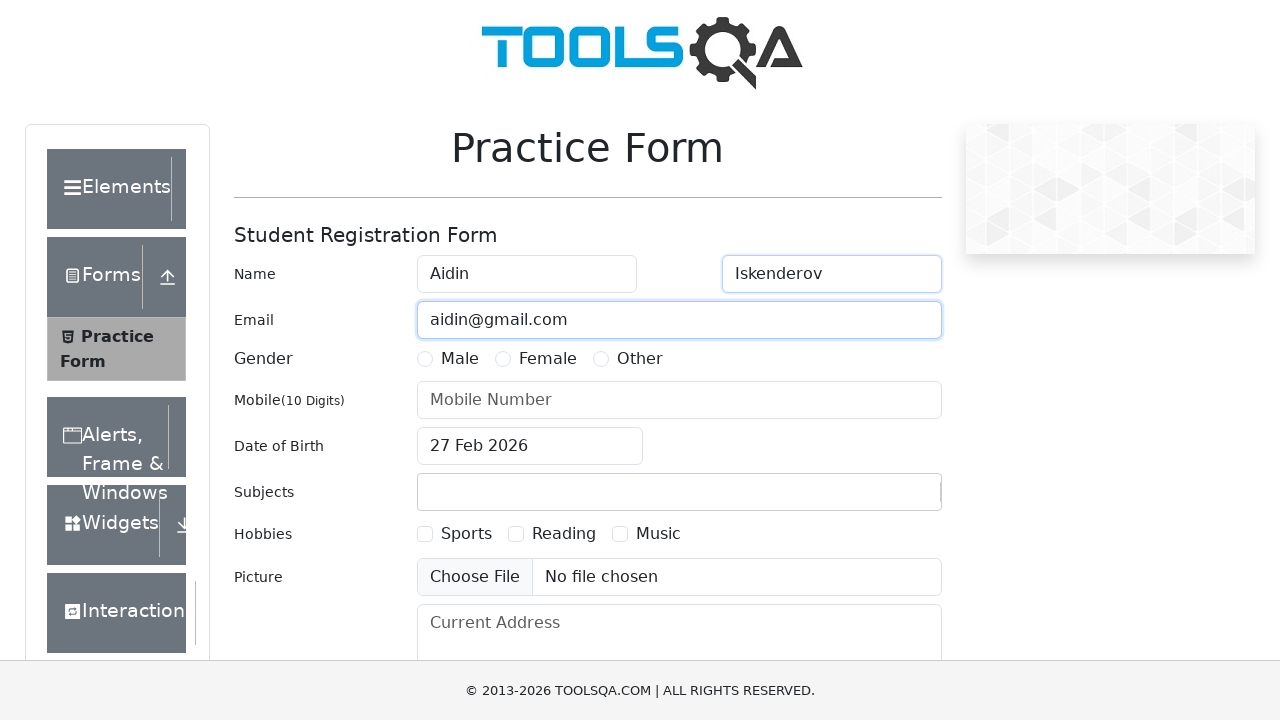

Selected gender as 'Other' at (640, 359) on label[for='gender-radio-3']
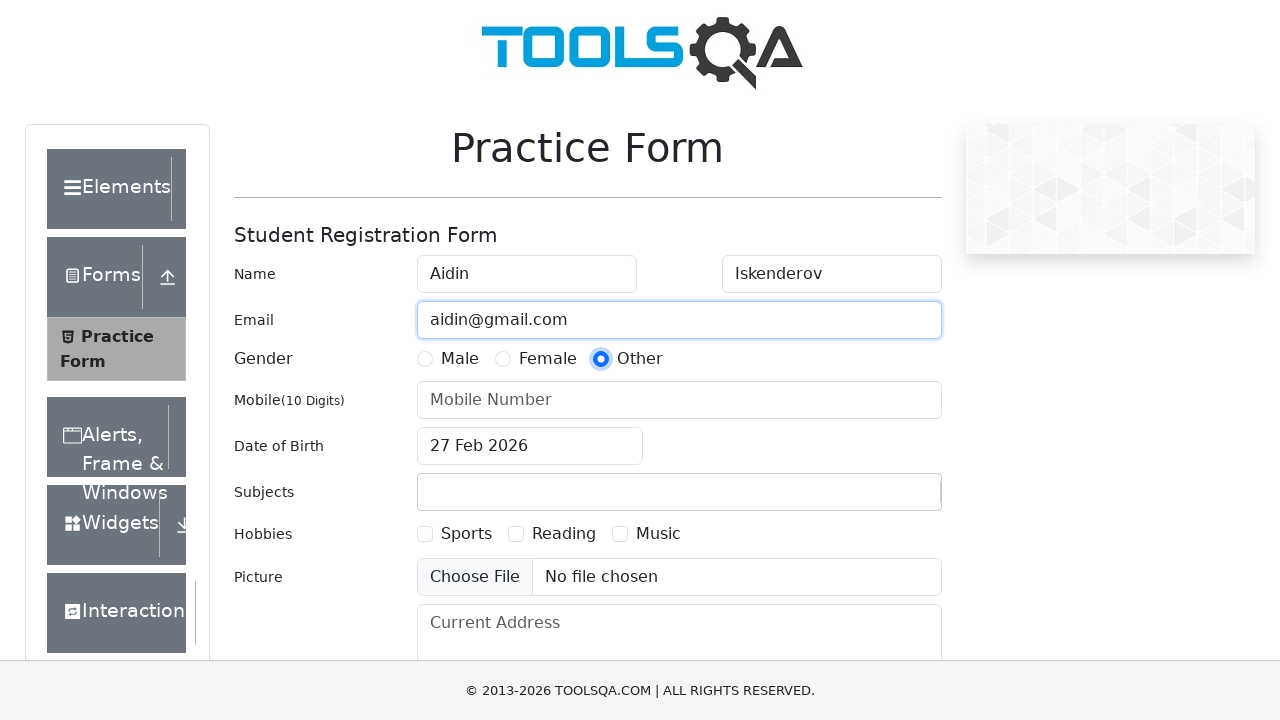

Filled mobile number field with '0772342576' on #userNumber
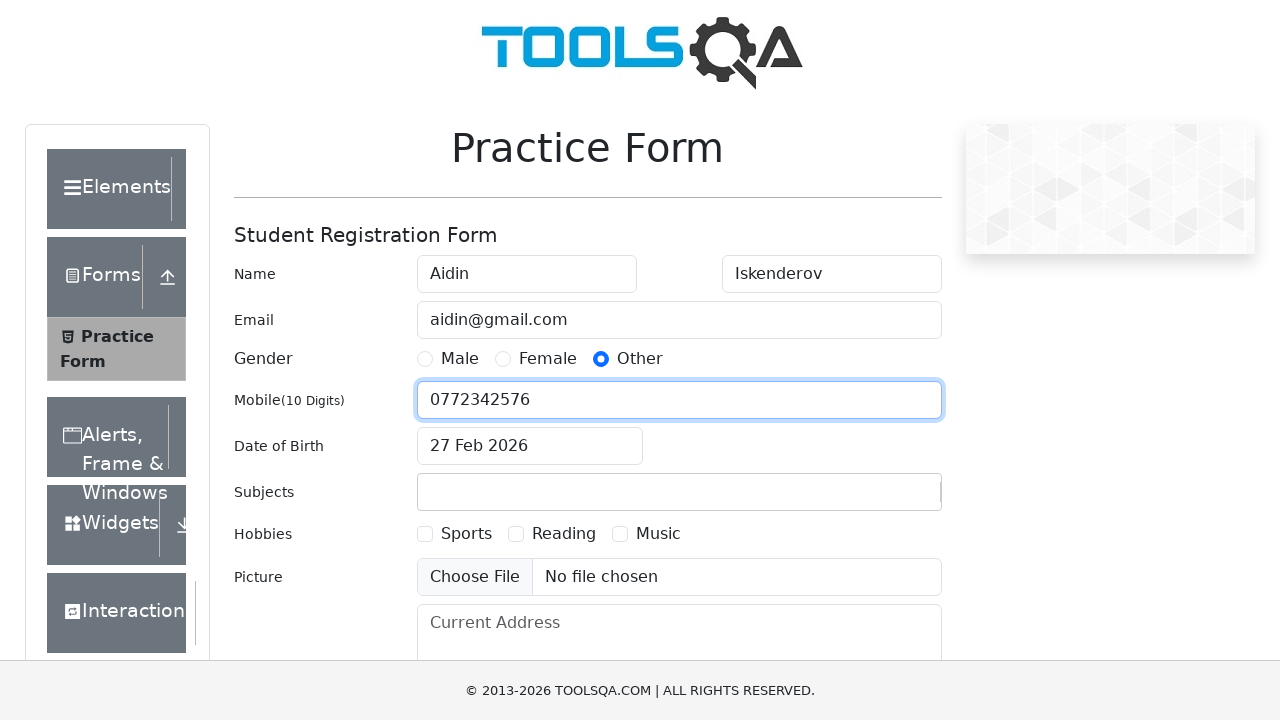

Selected hobby 'Sports' at (466, 534) on label[for='hobbies-checkbox-1']
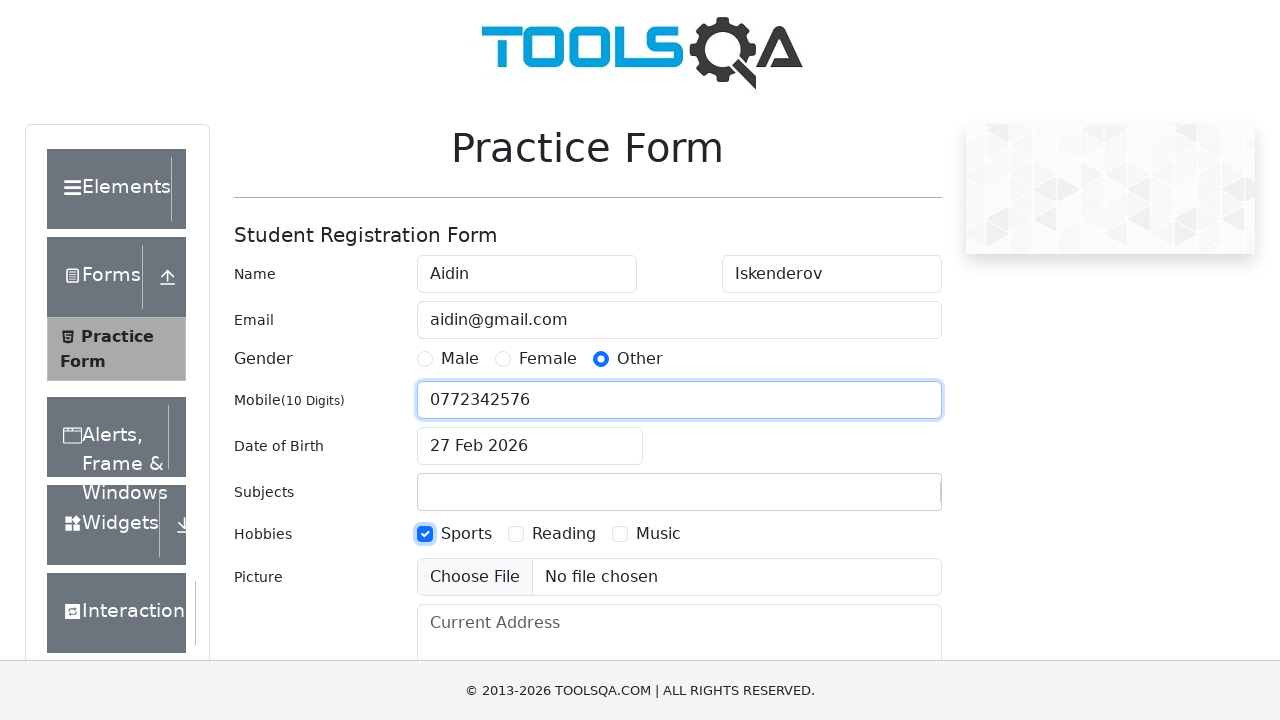

Filled current address field with 'Mederova 8/1' on #currentAddress
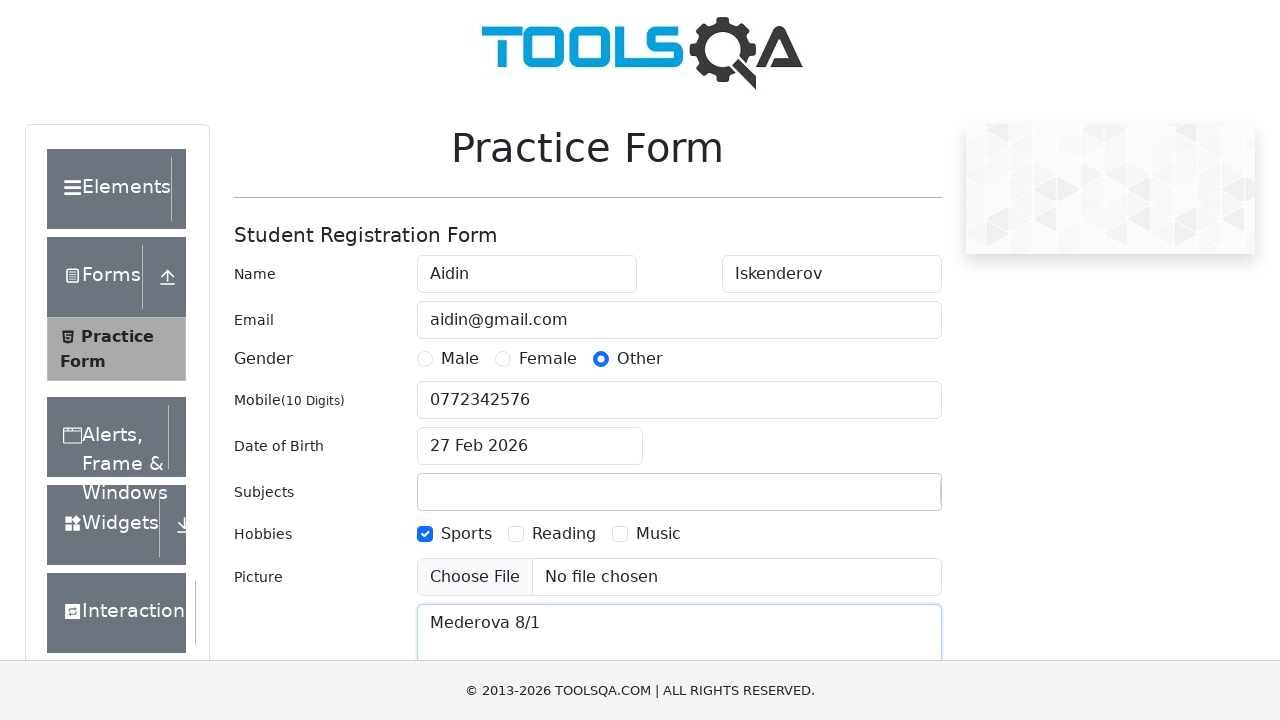

Waited 1000ms for form to complete
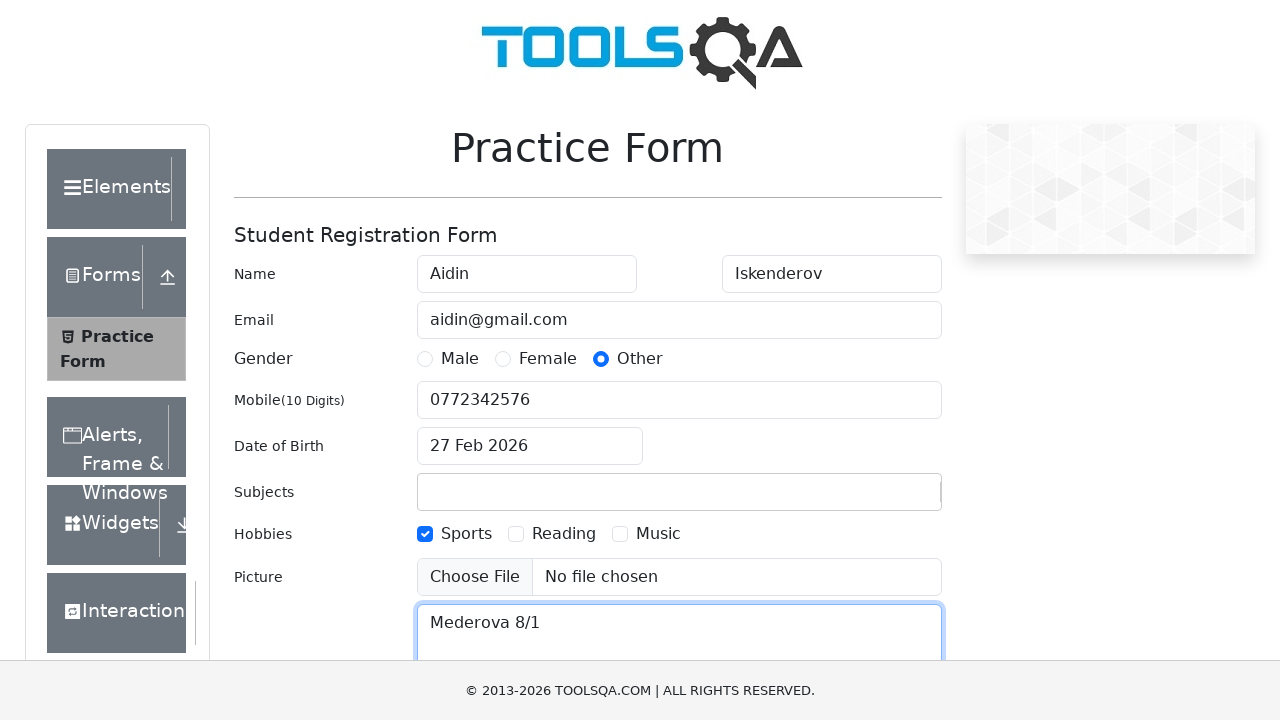

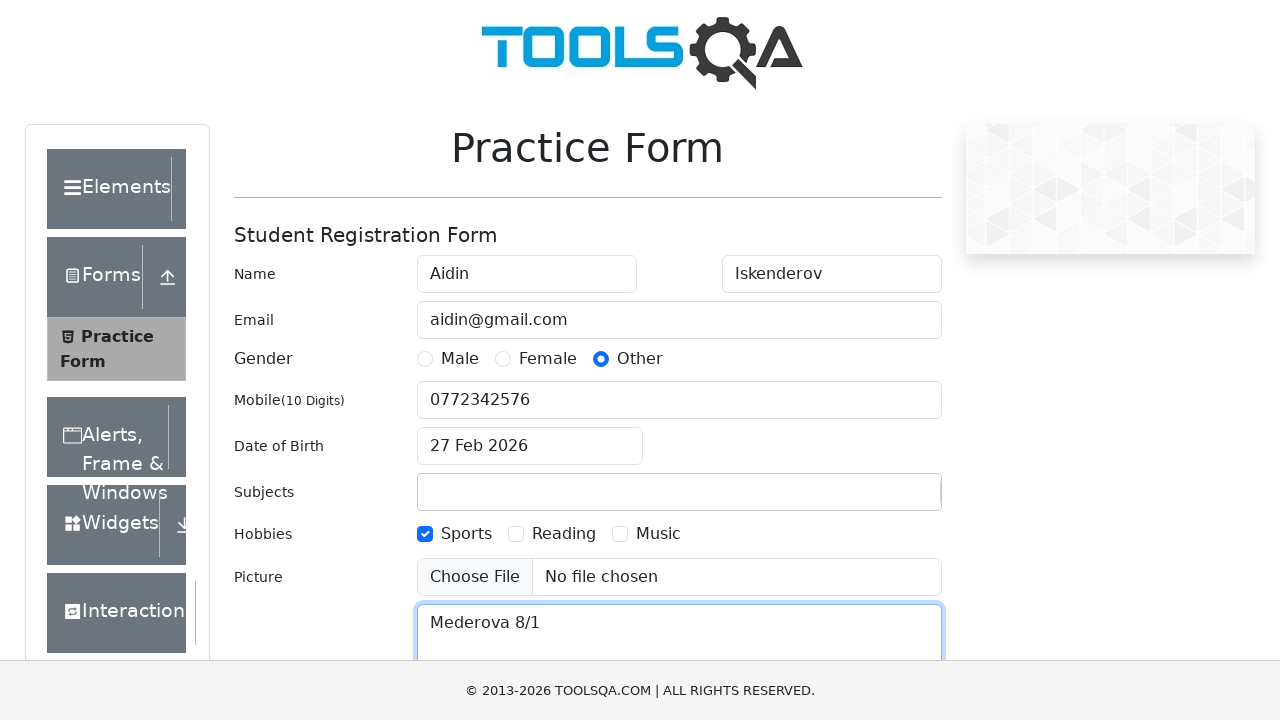